Tests a complete flight booking flow on BlazeMemo demo site: selects departure city (Boston) and destination (New York), chooses a flight, then fills out passenger and payment information to complete a purchase.

Starting URL: https://blazedemo.com/

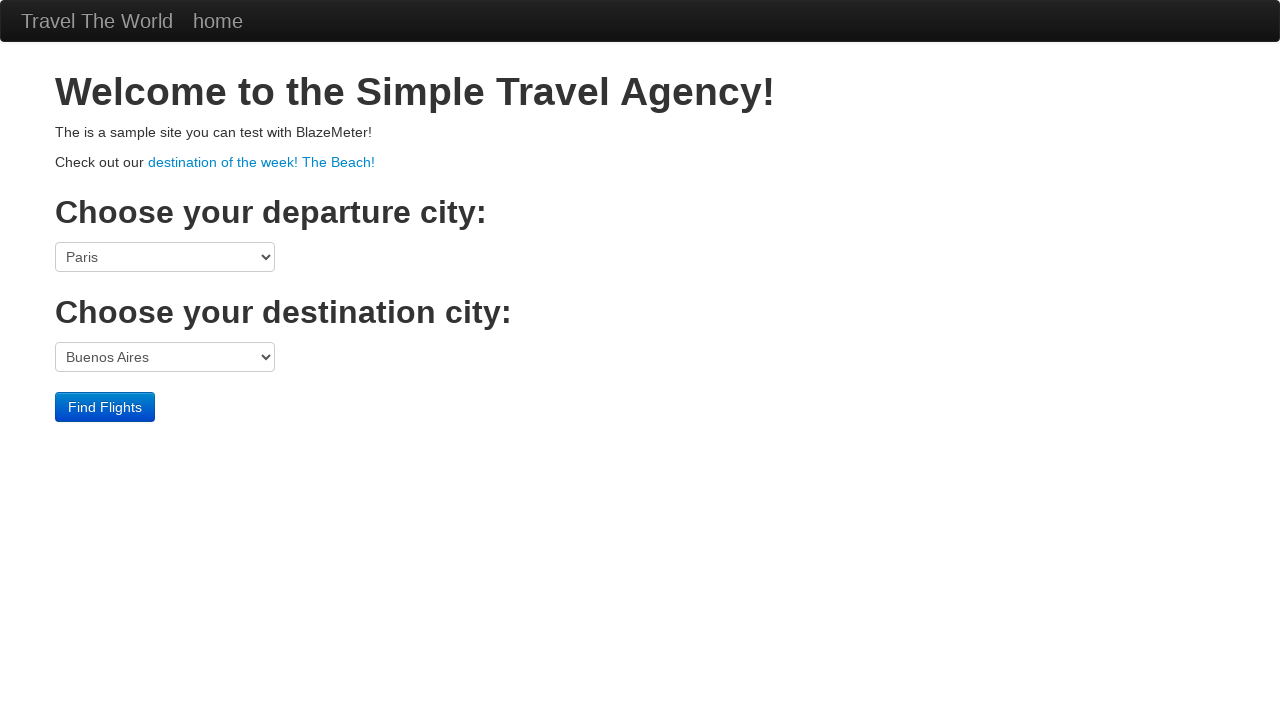

Clicked departure city dropdown at (165, 257) on select[name='fromPort']
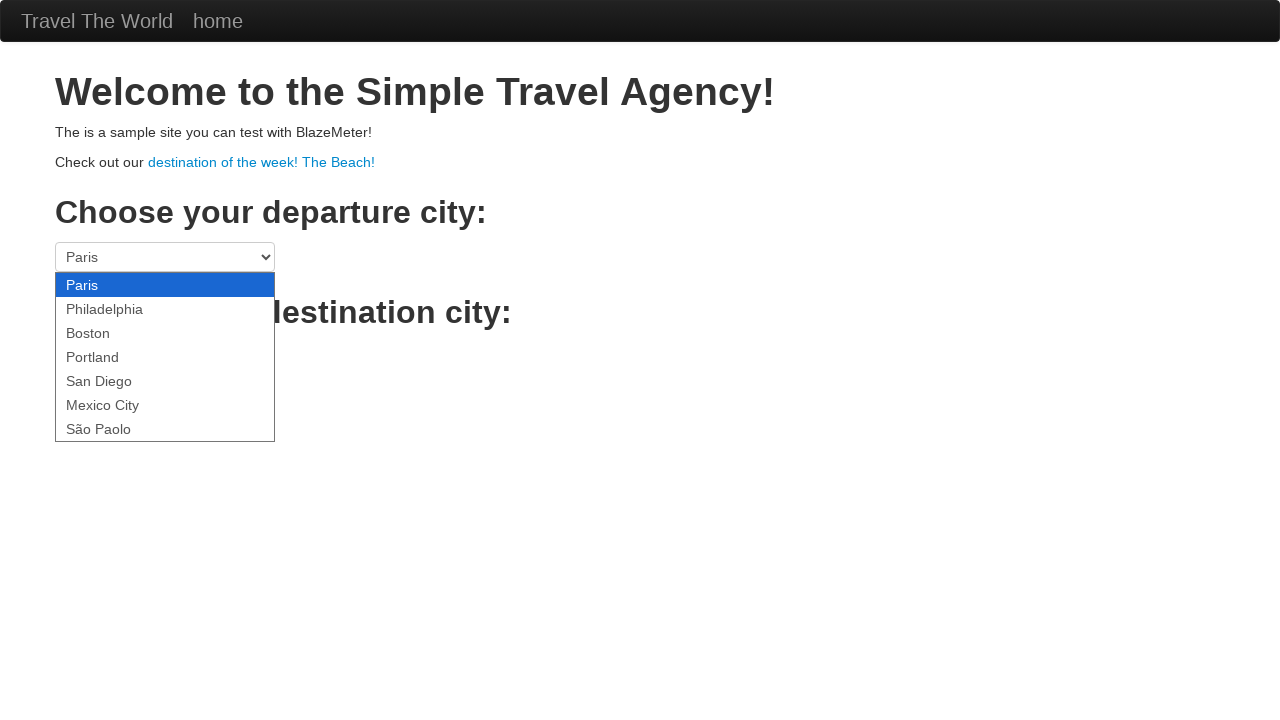

Selected Boston as departure city on select[name='fromPort']
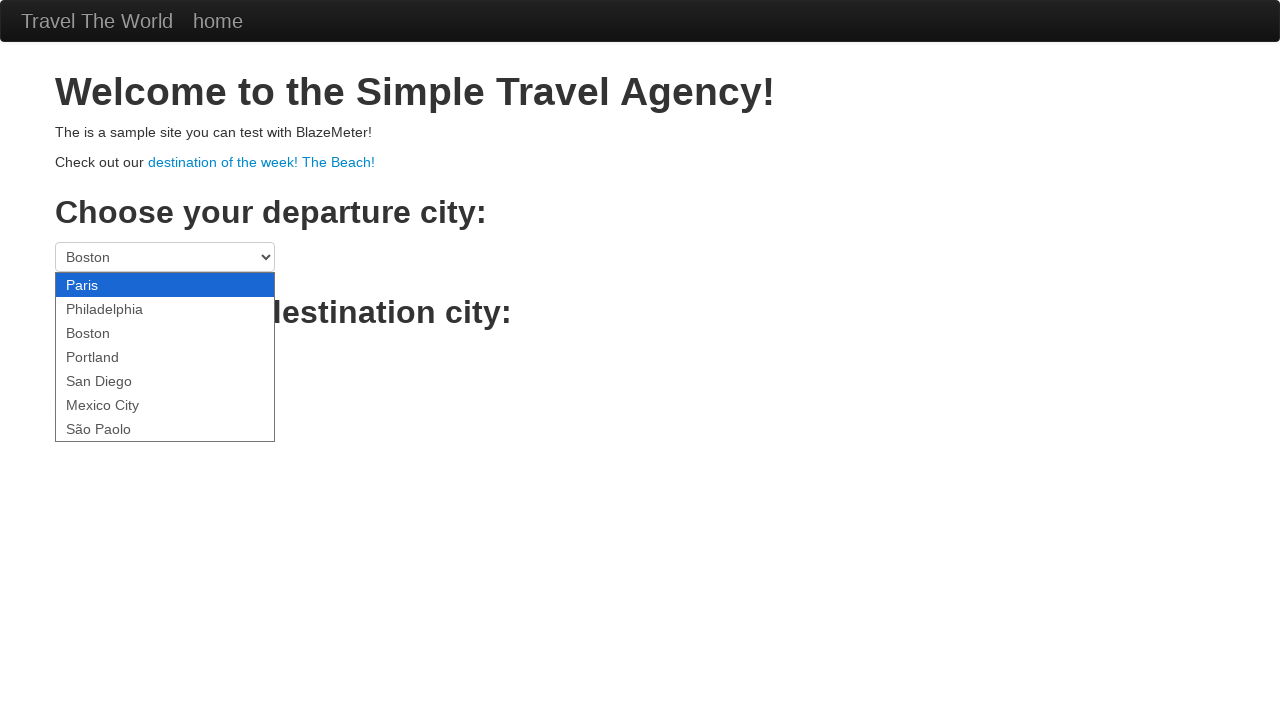

Clicked destination city dropdown at (165, 357) on select[name='toPort']
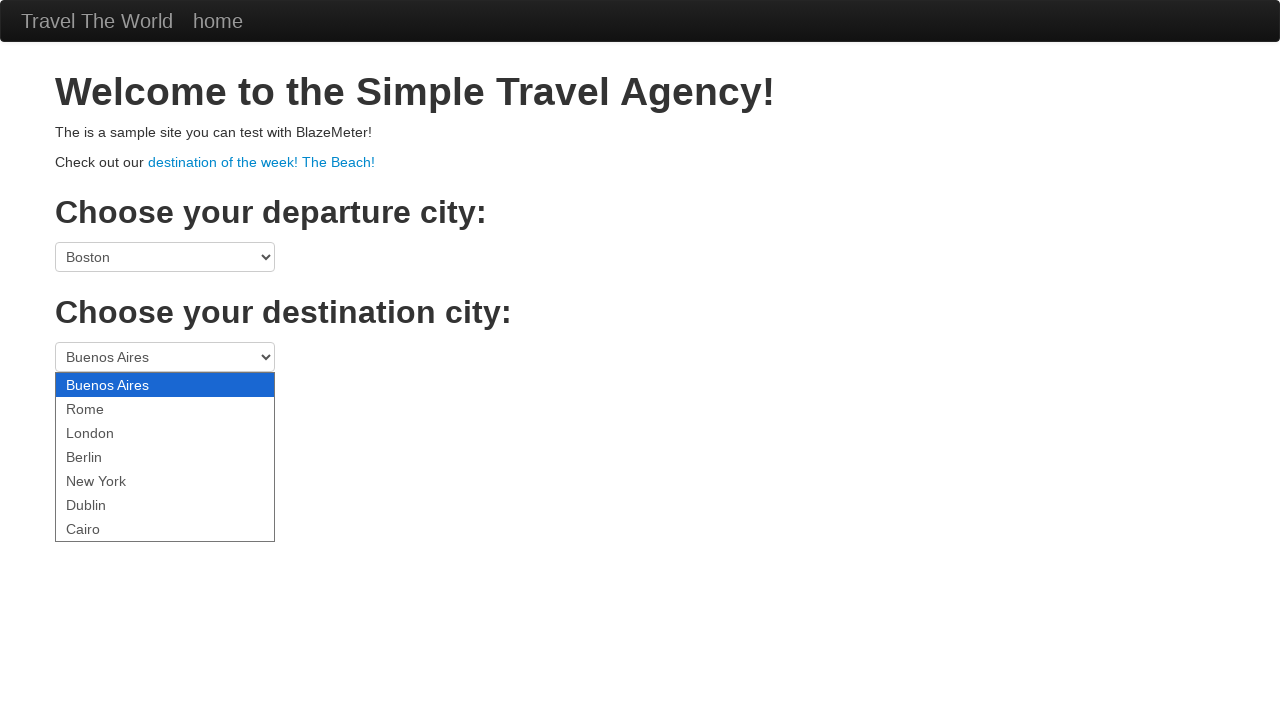

Selected New York as destination city on select[name='toPort']
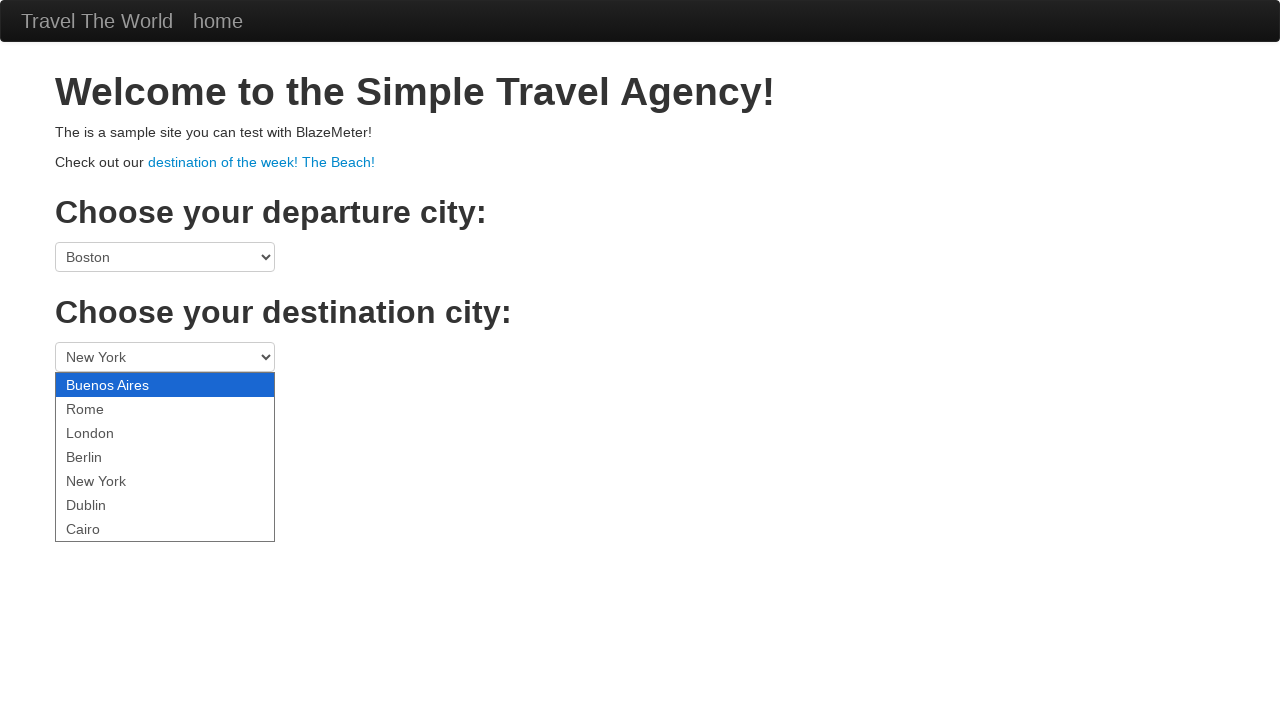

Clicked Find Flights button at (105, 407) on .btn-primary
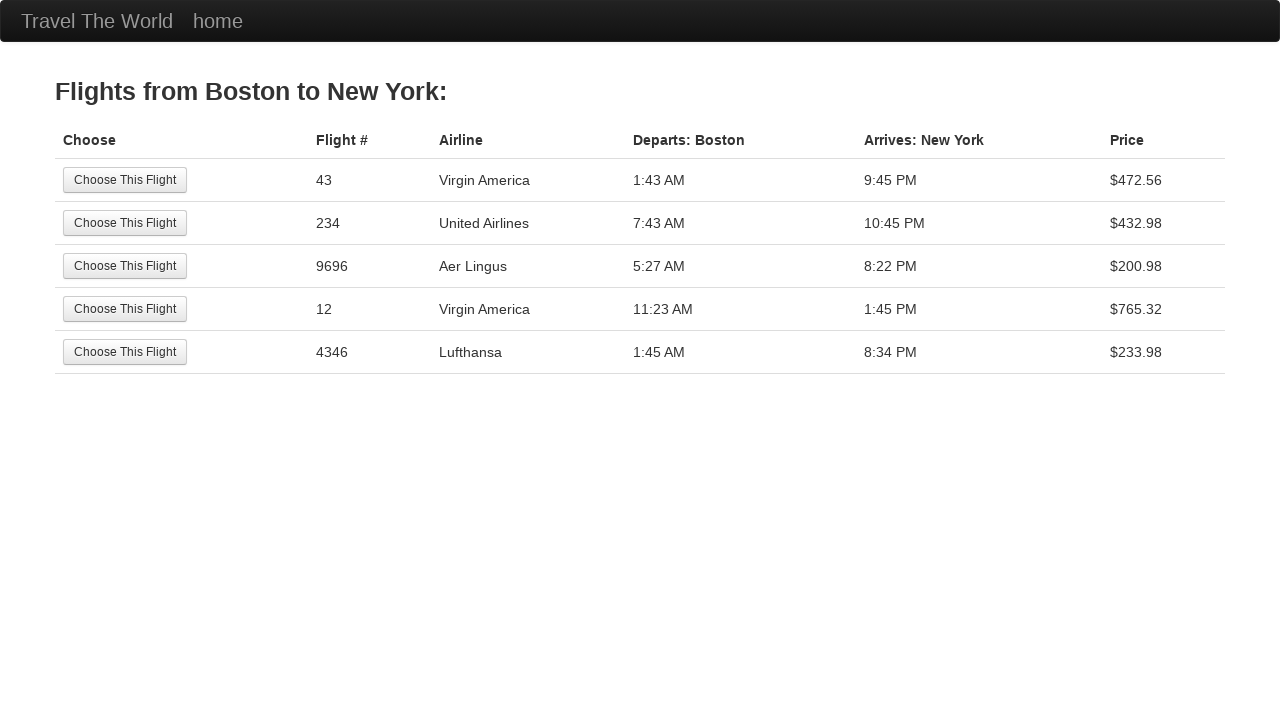

Selected the first available flight at (125, 180) on tr:nth-child(1) .btn
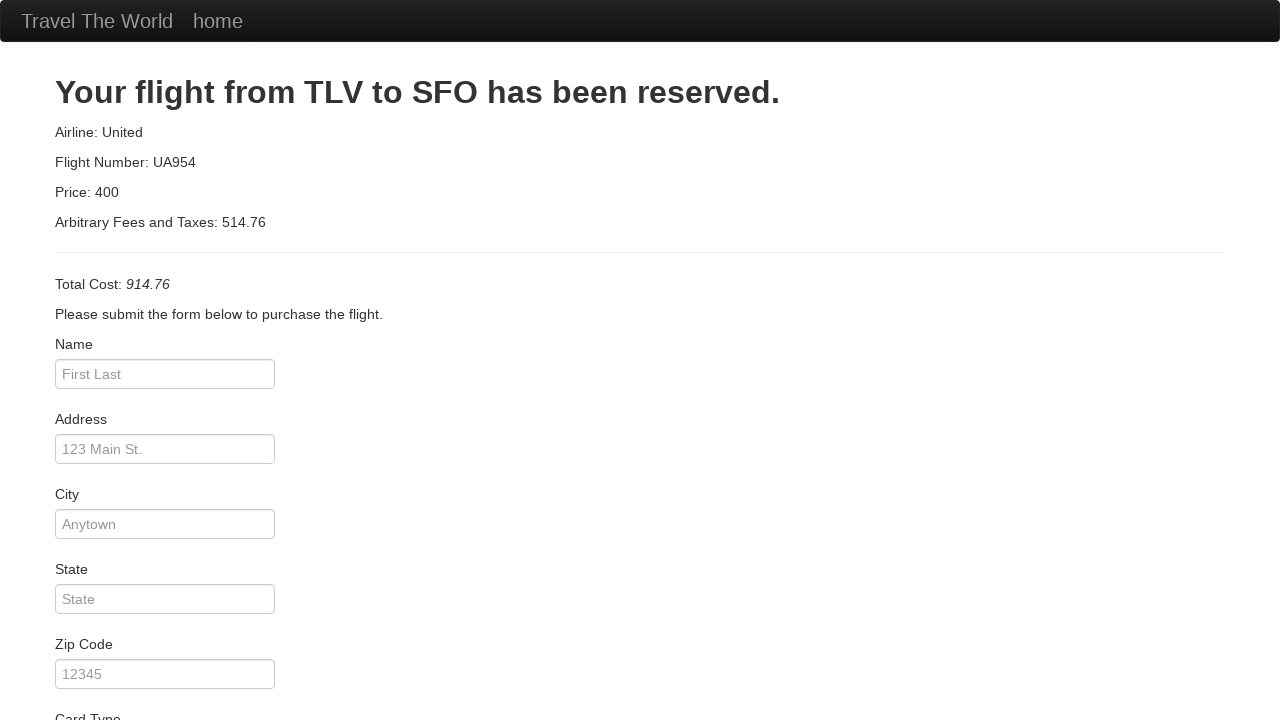

Clicked passenger name field at (165, 374) on #inputName
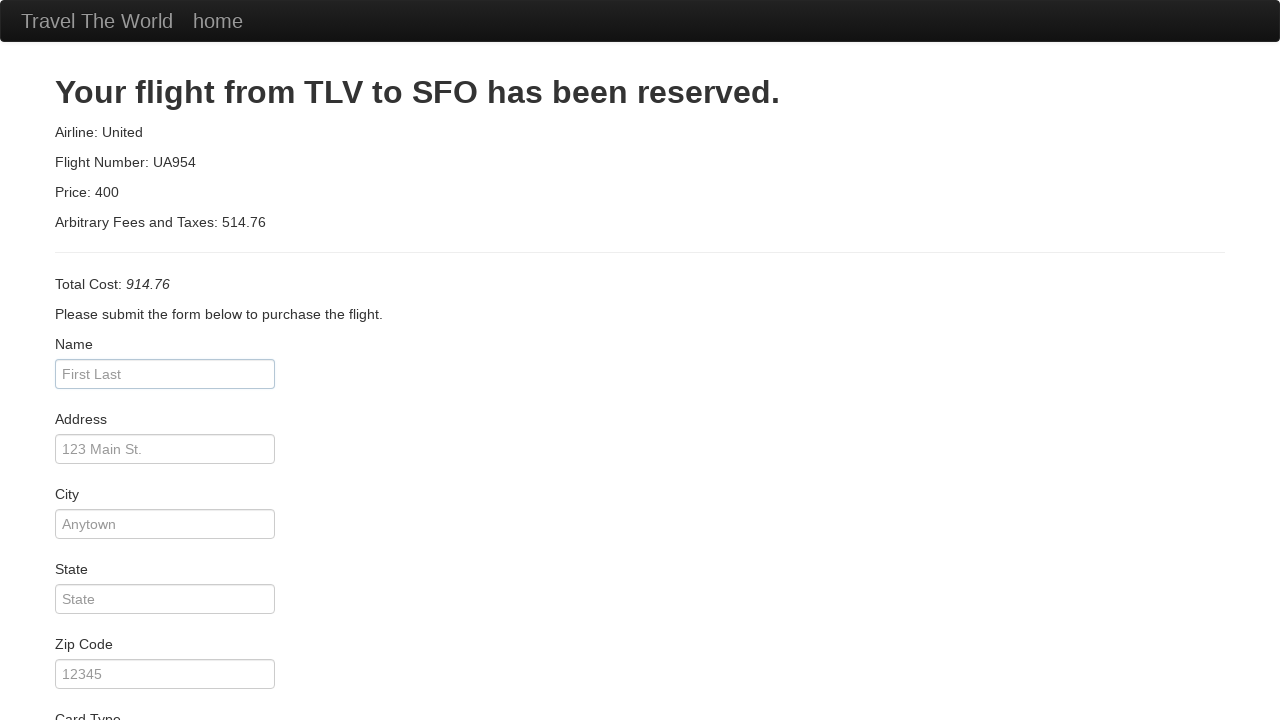

Entered passenger name: Marcus Thompson on #inputName
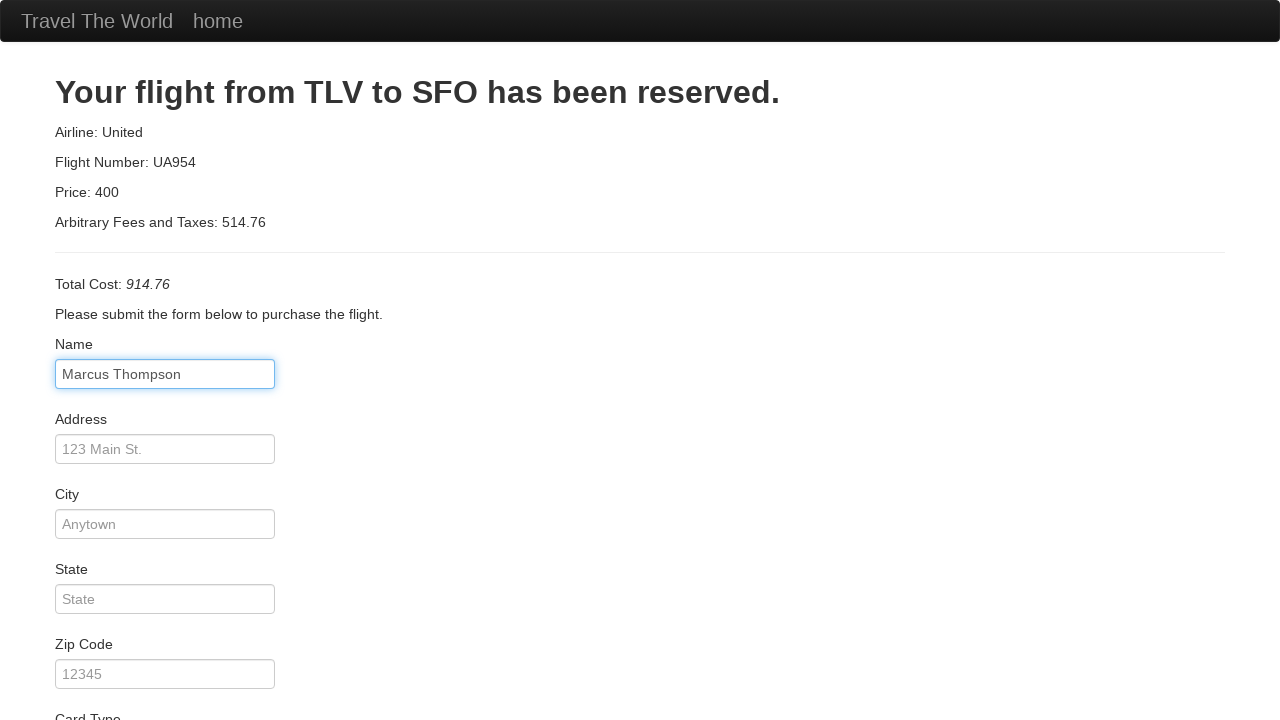

Entered address: 456 Oak Avenue on #address
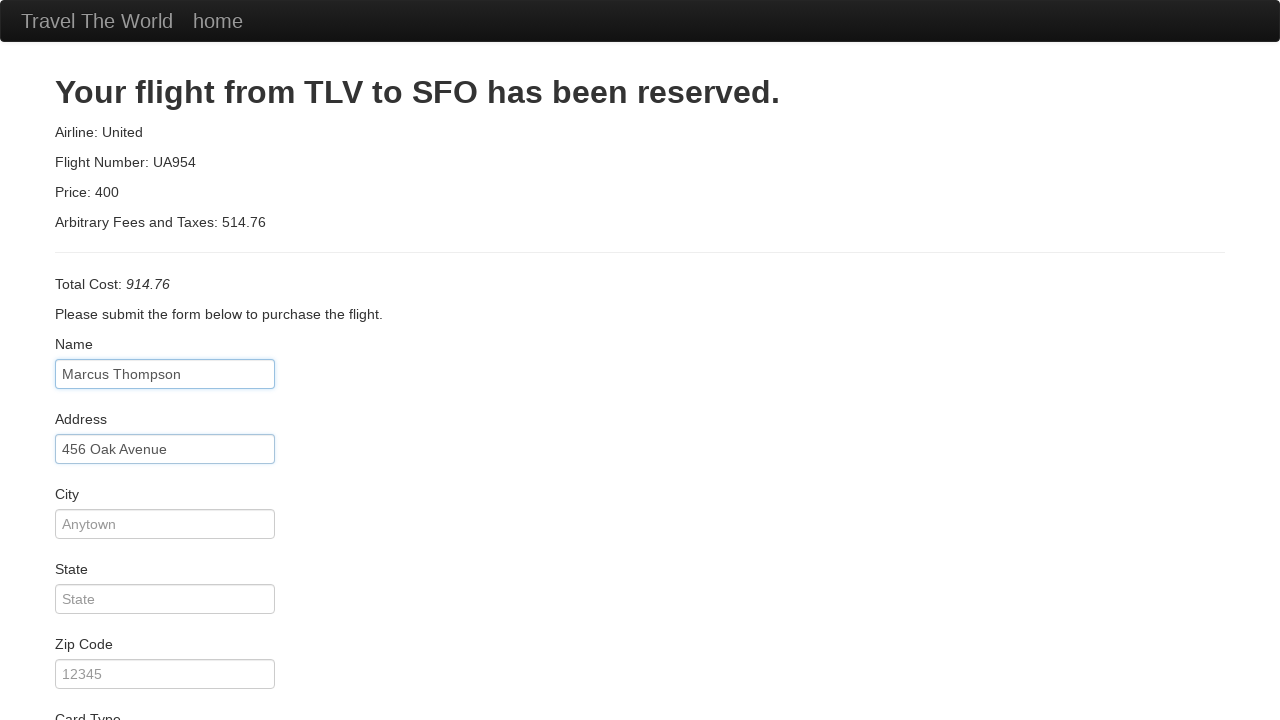

Entered city: Seattle on #city
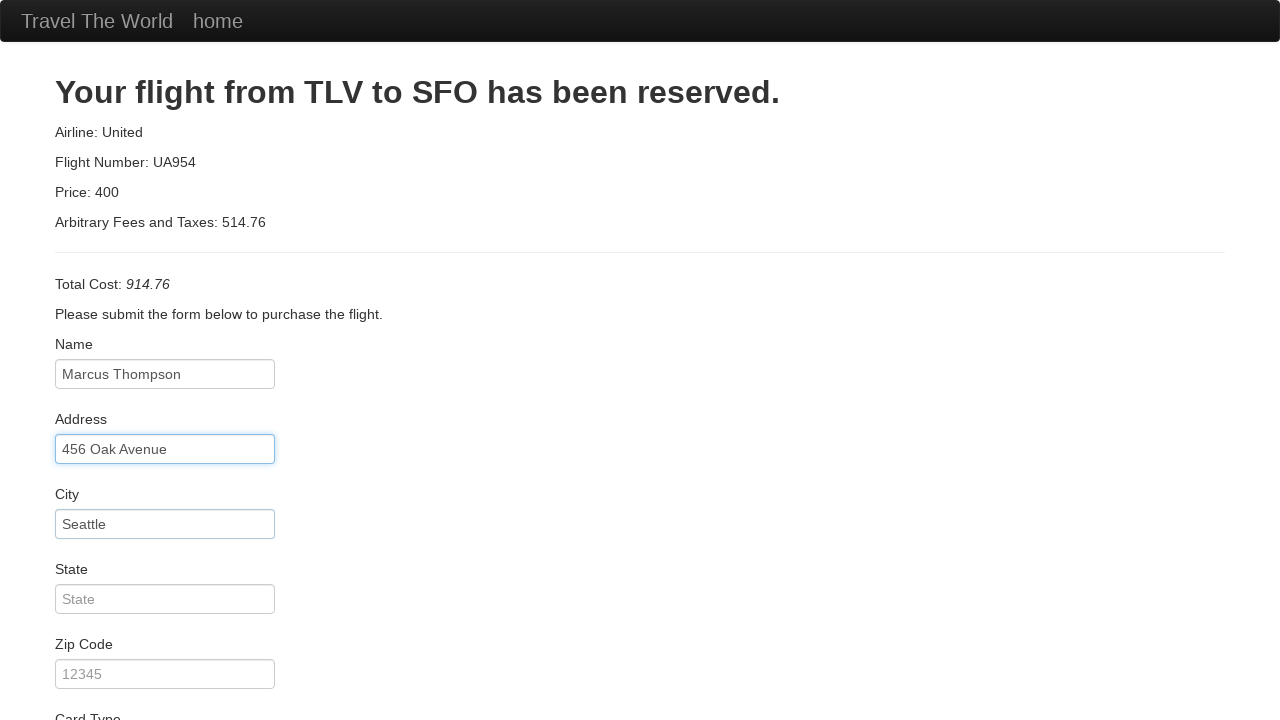

Entered state: WA on #state
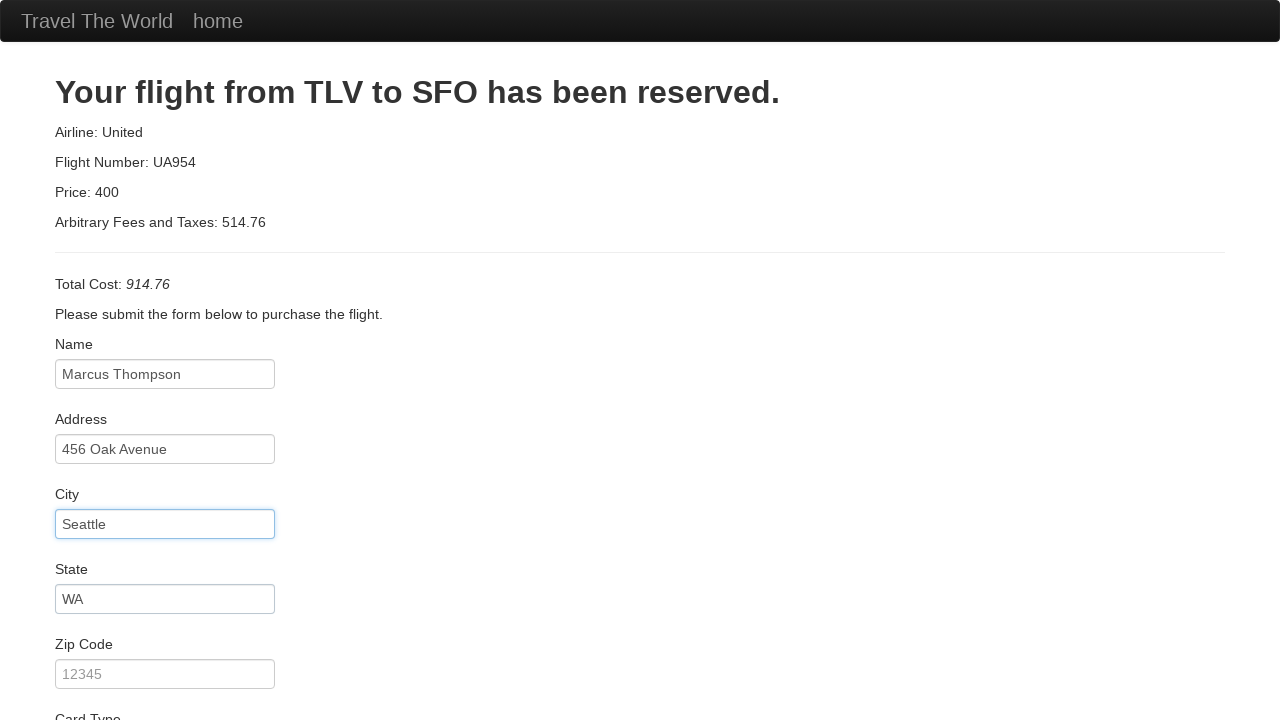

Entered zip code: 98101 on #zipCode
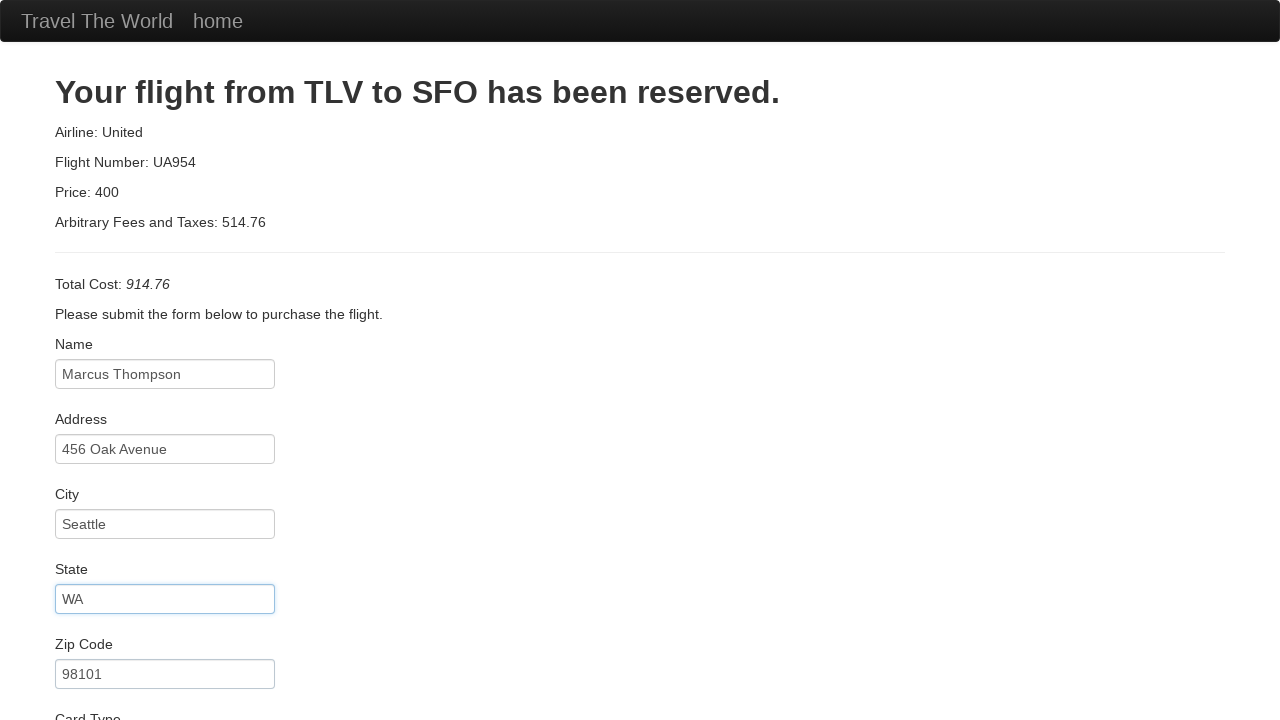

Clicked card type dropdown at (165, 360) on #cardType
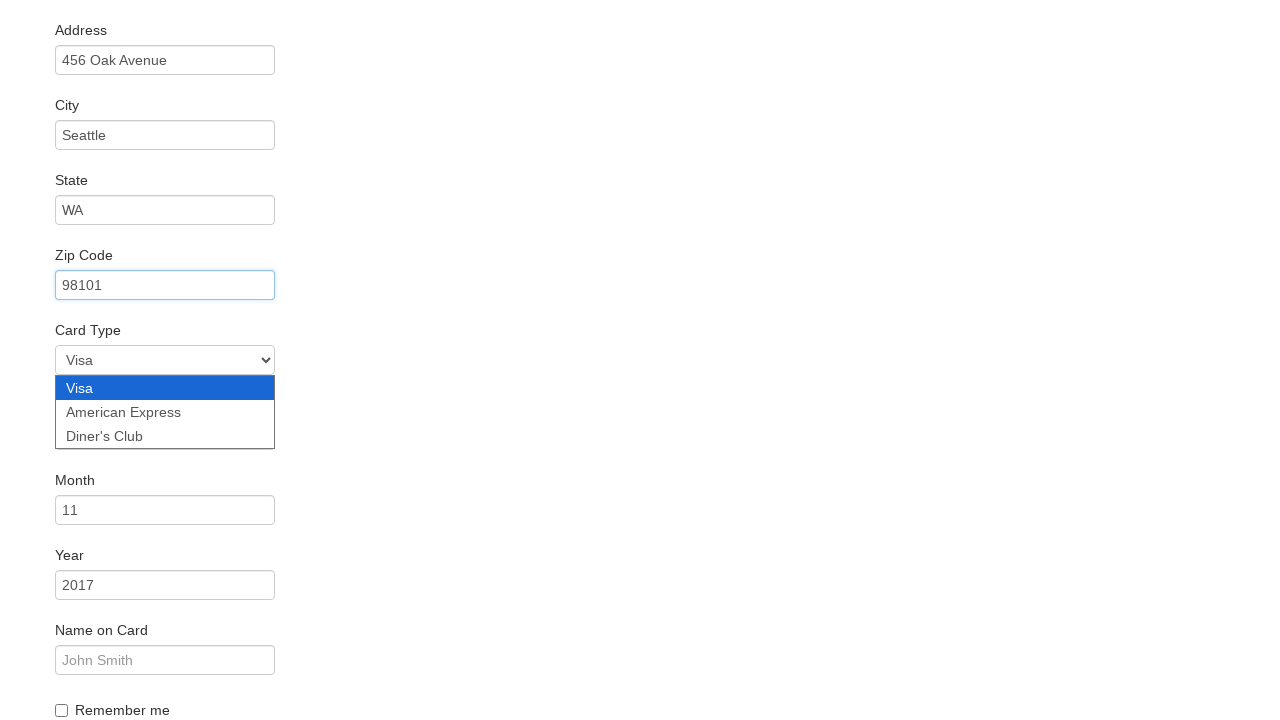

Selected American Express as card type on #cardType
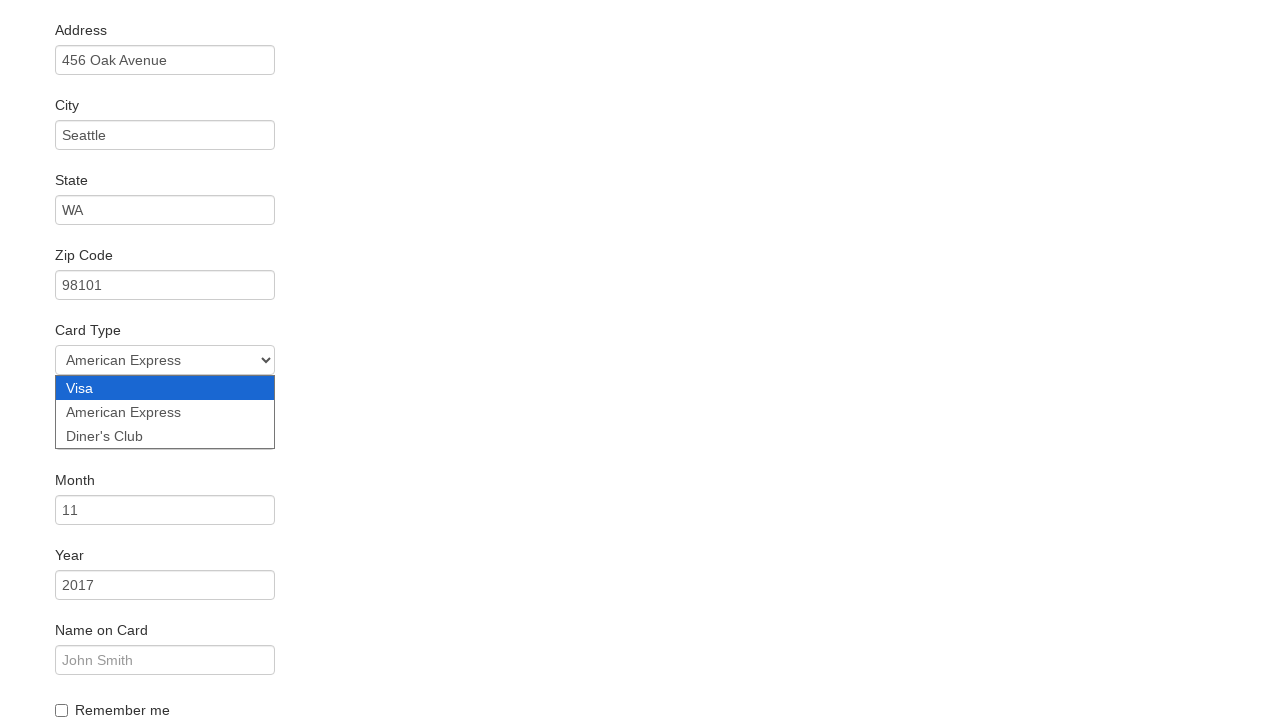

Clicked credit card number field at (165, 435) on #creditCardNumber
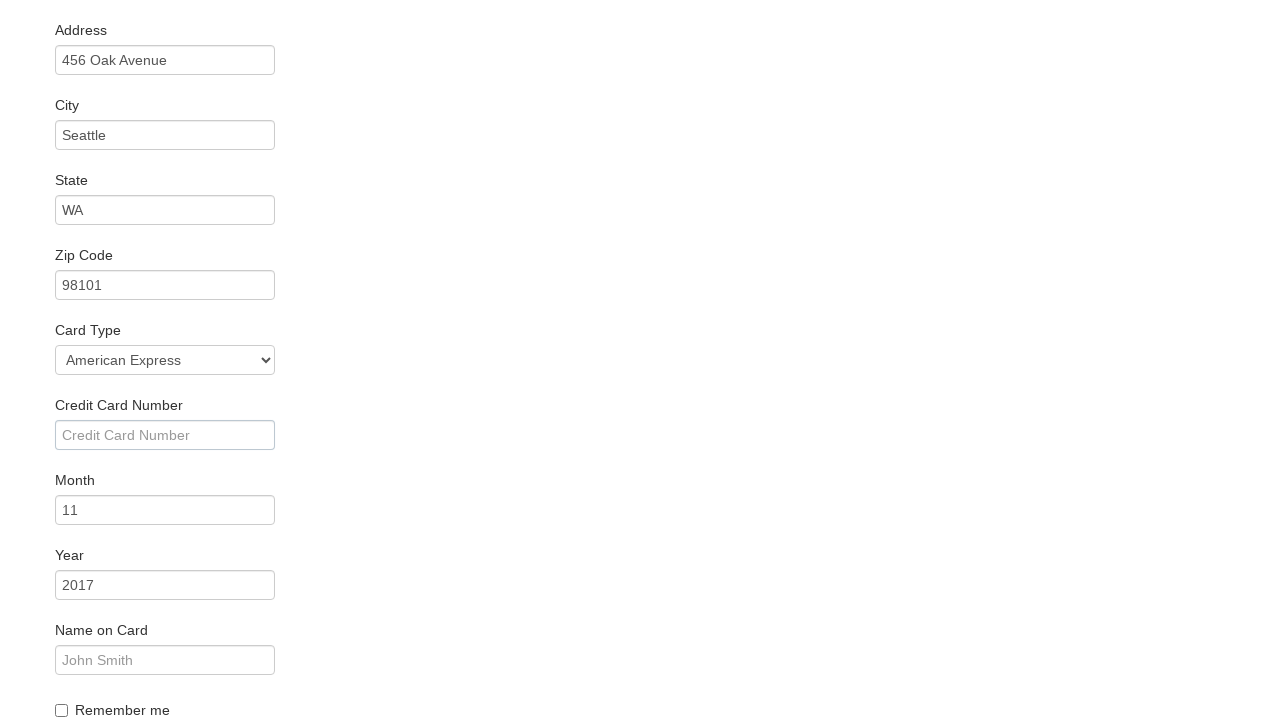

Entered credit card number on #creditCardNumber
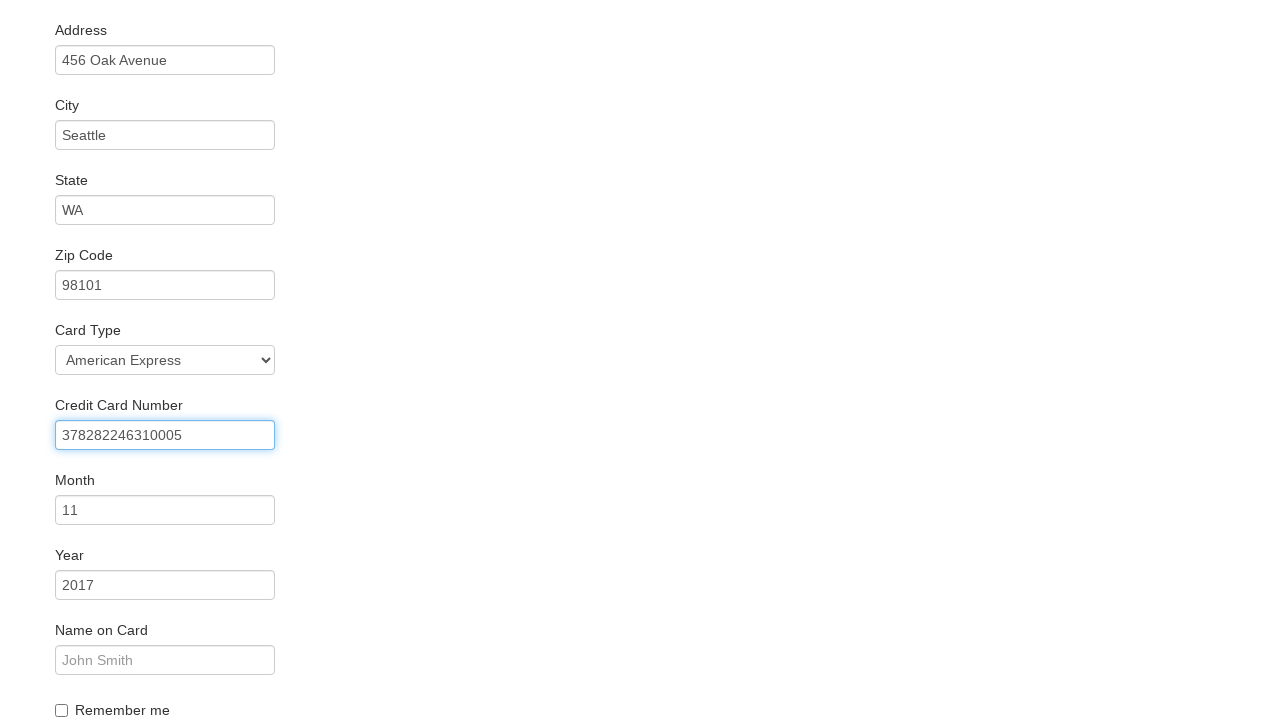

Clicked credit card year field at (165, 585) on #creditCardYear
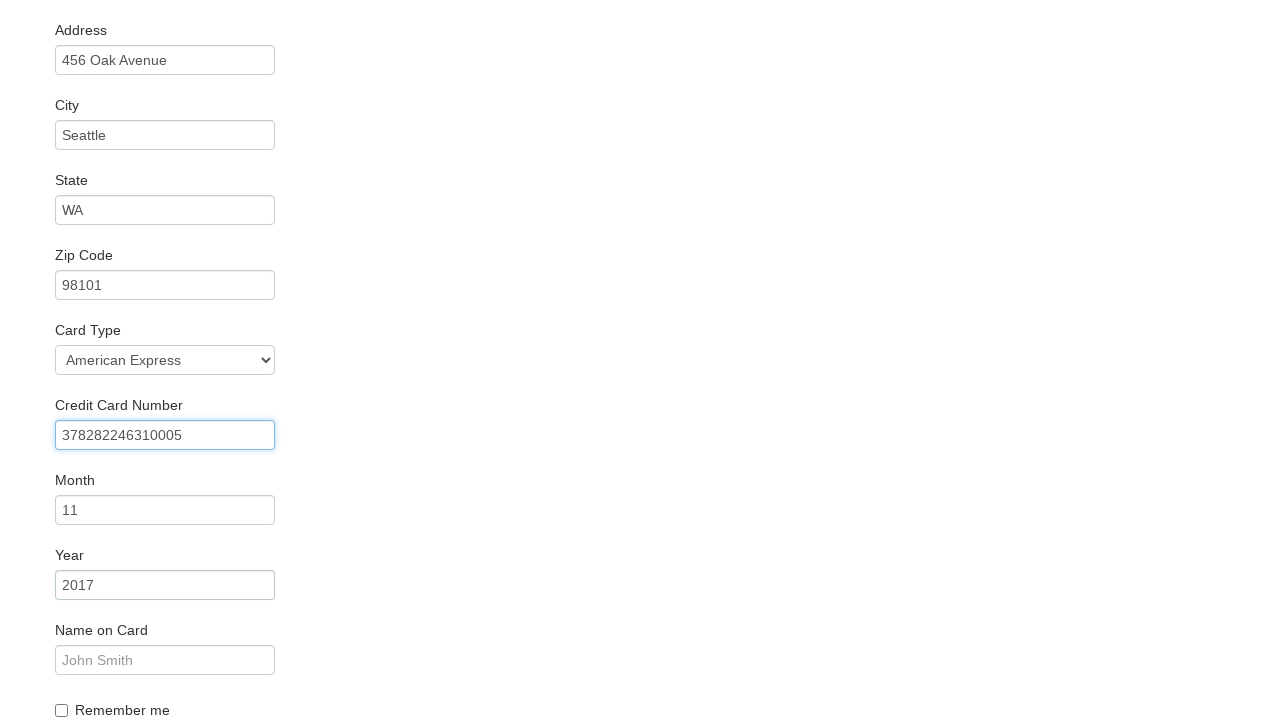

Entered card expiration year: 2025 on #creditCardYear
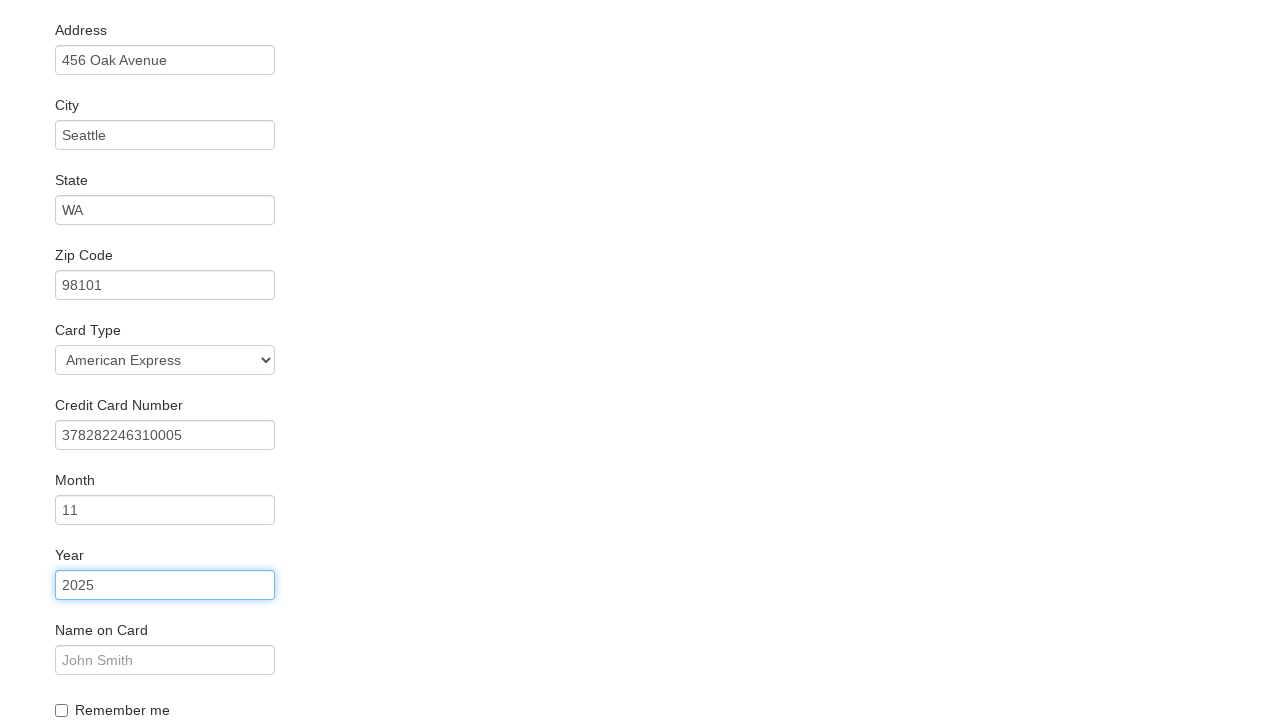

Clicked name on card field at (165, 660) on #nameOnCard
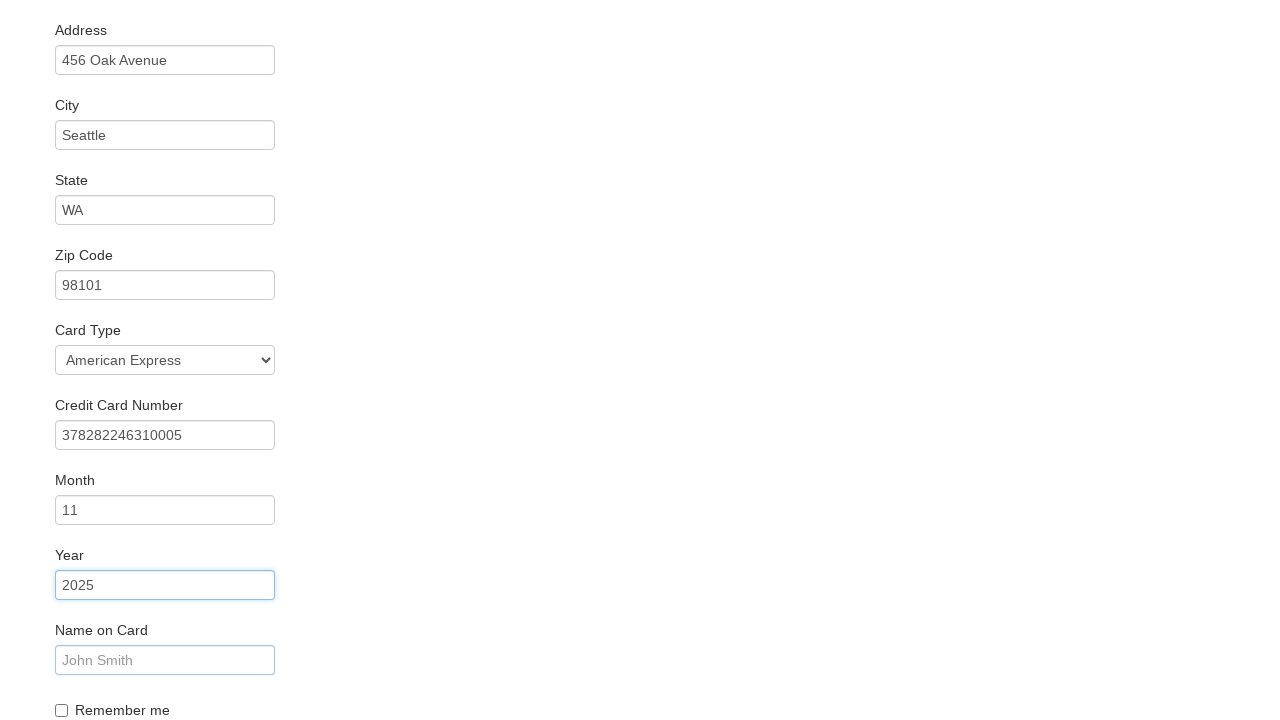

Entered name on card: Marcus Thompson on #nameOnCard
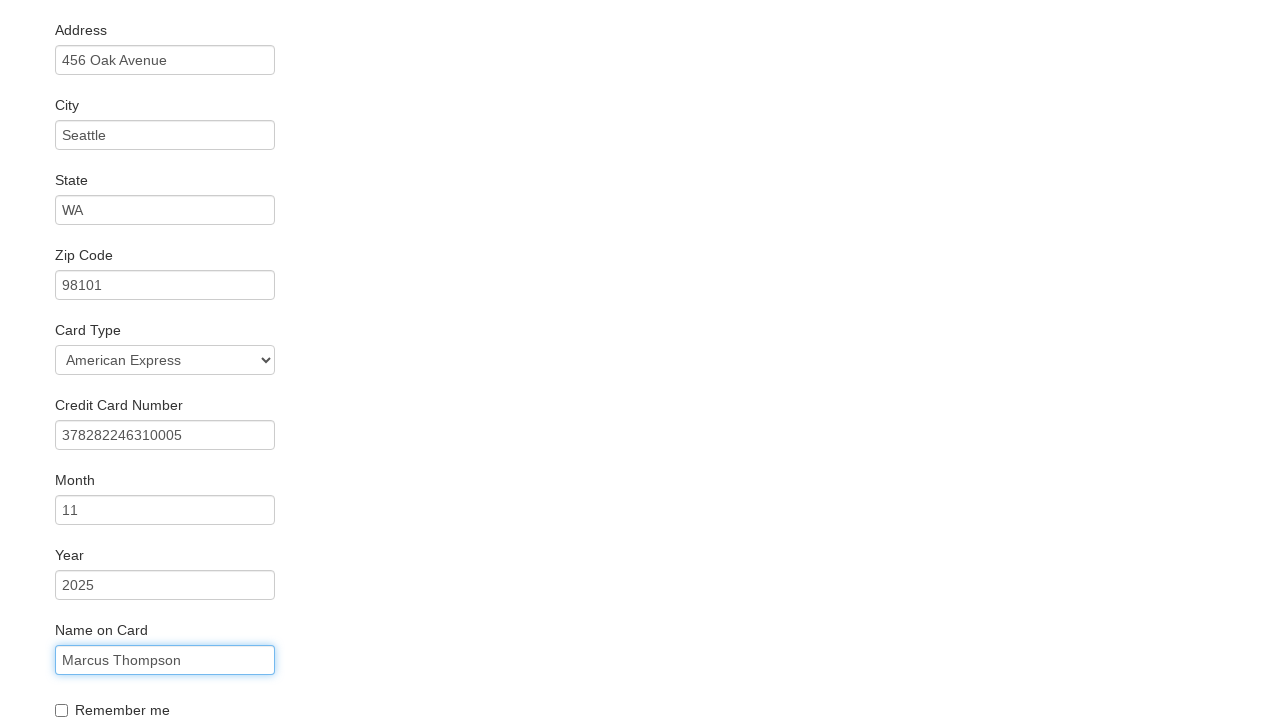

Clicked purchase submit button to complete flight booking at (118, 685) on .btn-primary
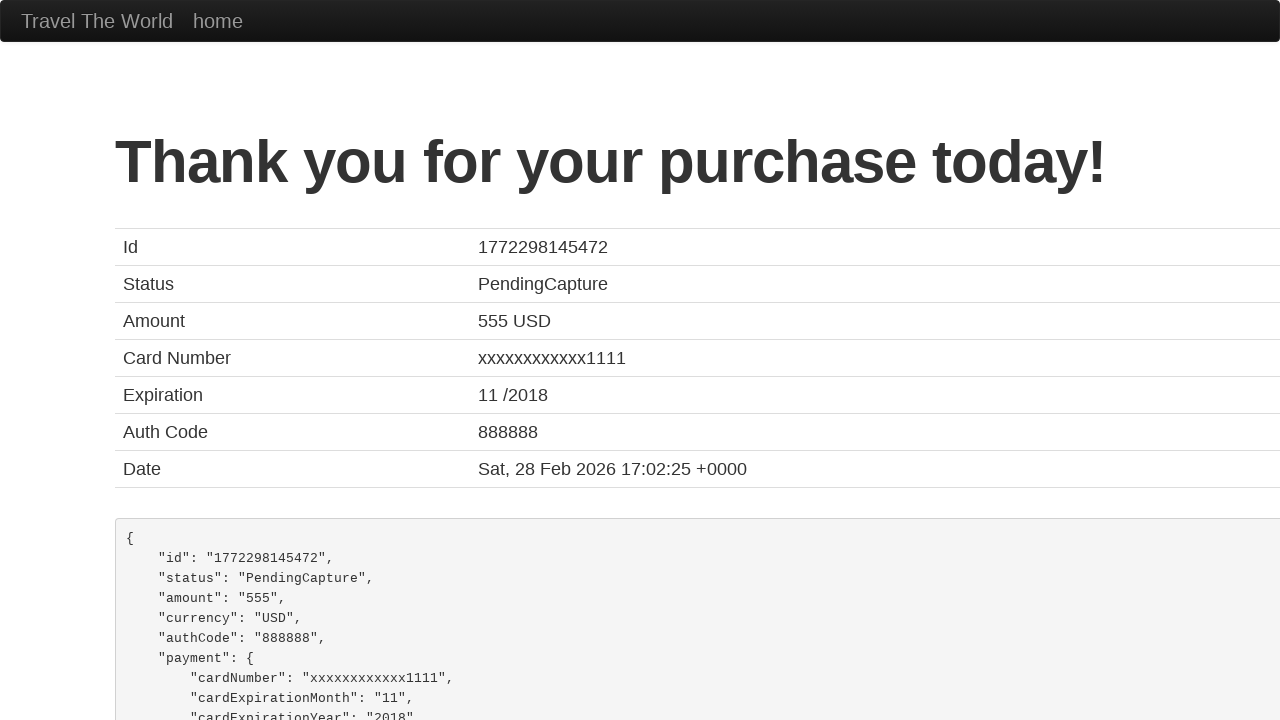

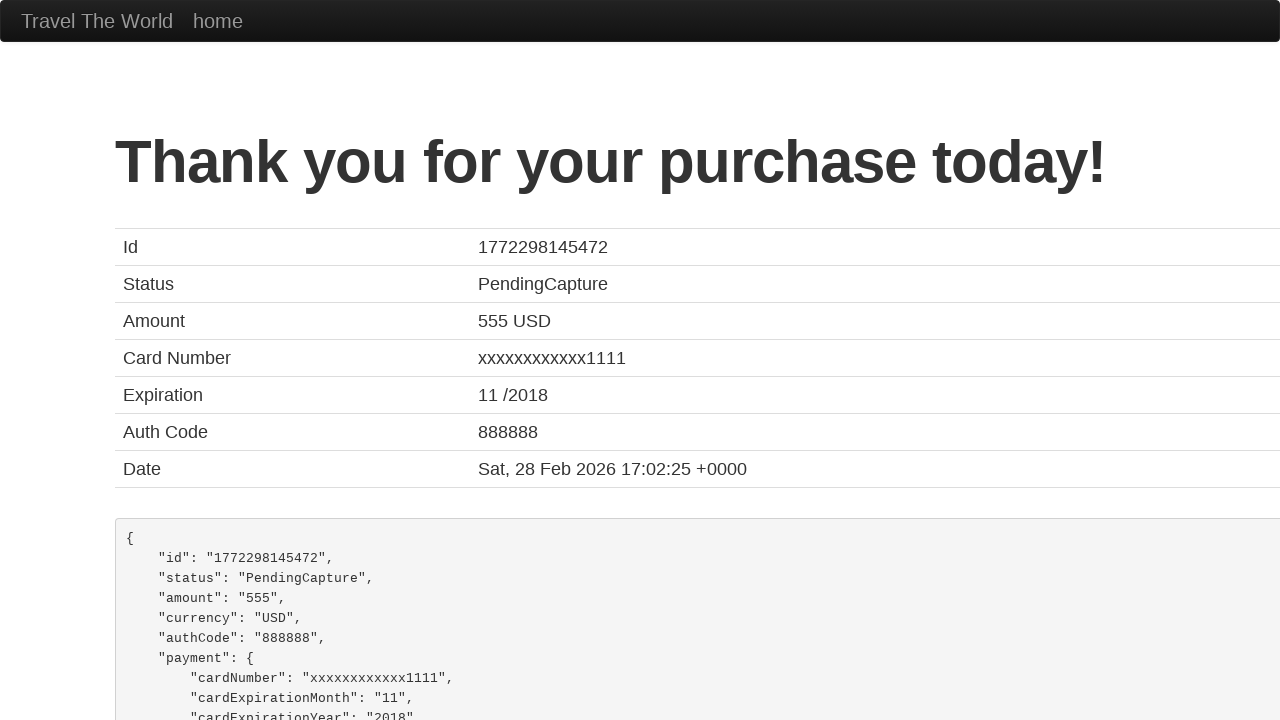